Tests JavaScript alert handling by triggering a confirm dialog and dismissing it

Starting URL: https://the-internet.herokuapp.com/javascript_alerts

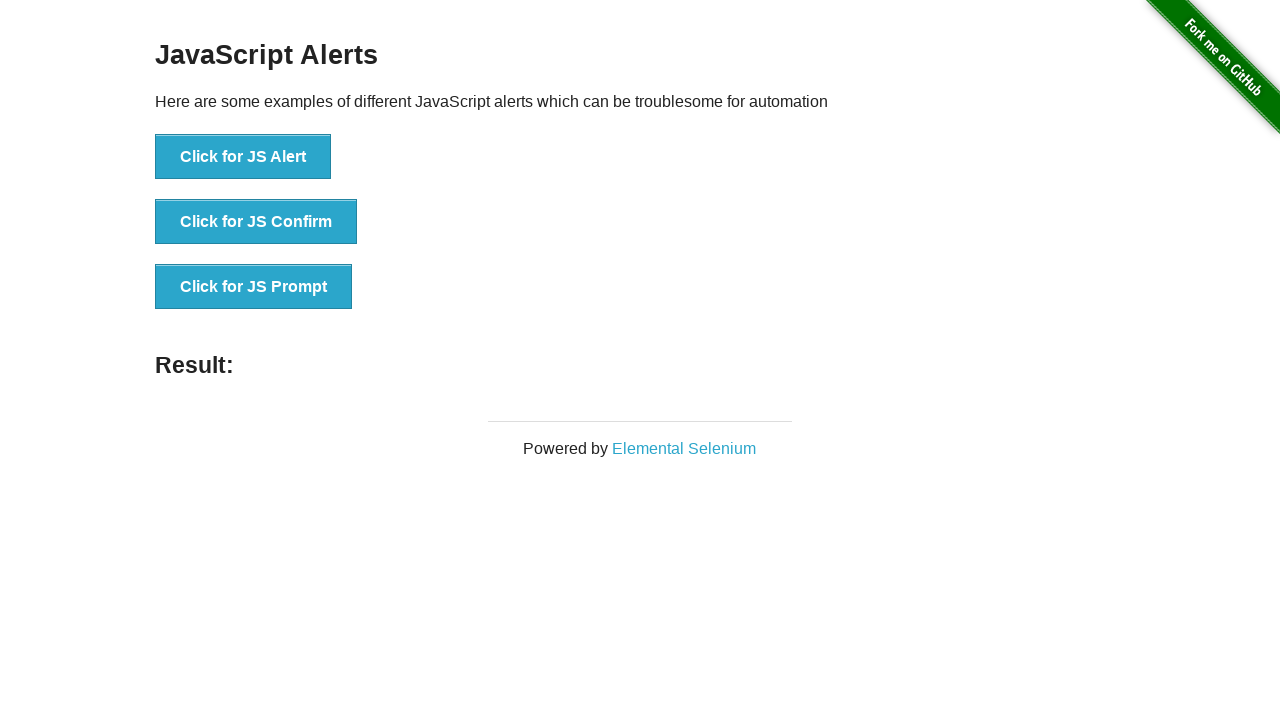

Clicked button to trigger confirm alert dialog at (256, 222) on xpath=//button[@onclick='jsConfirm()']
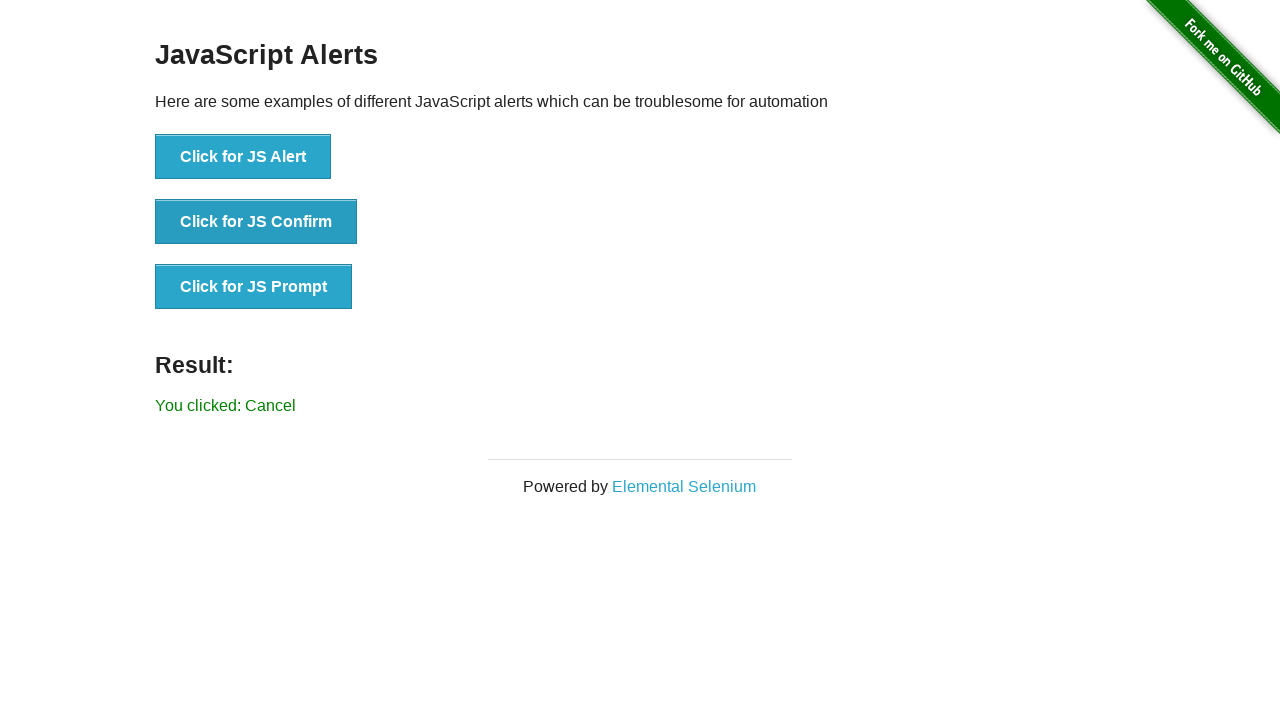

Registered dialog handler to dismiss confirm dialogs
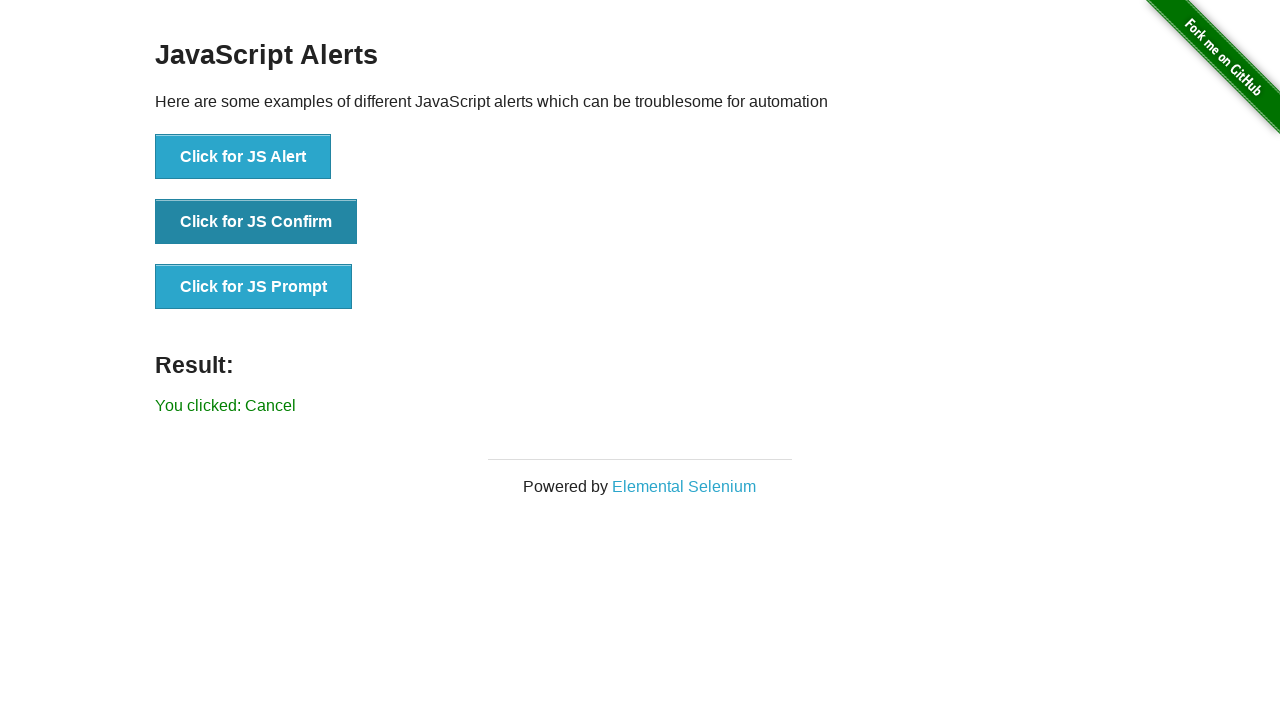

Clicked button to trigger confirm alert and dismiss it at (256, 222) on xpath=//button[@onclick='jsConfirm()']
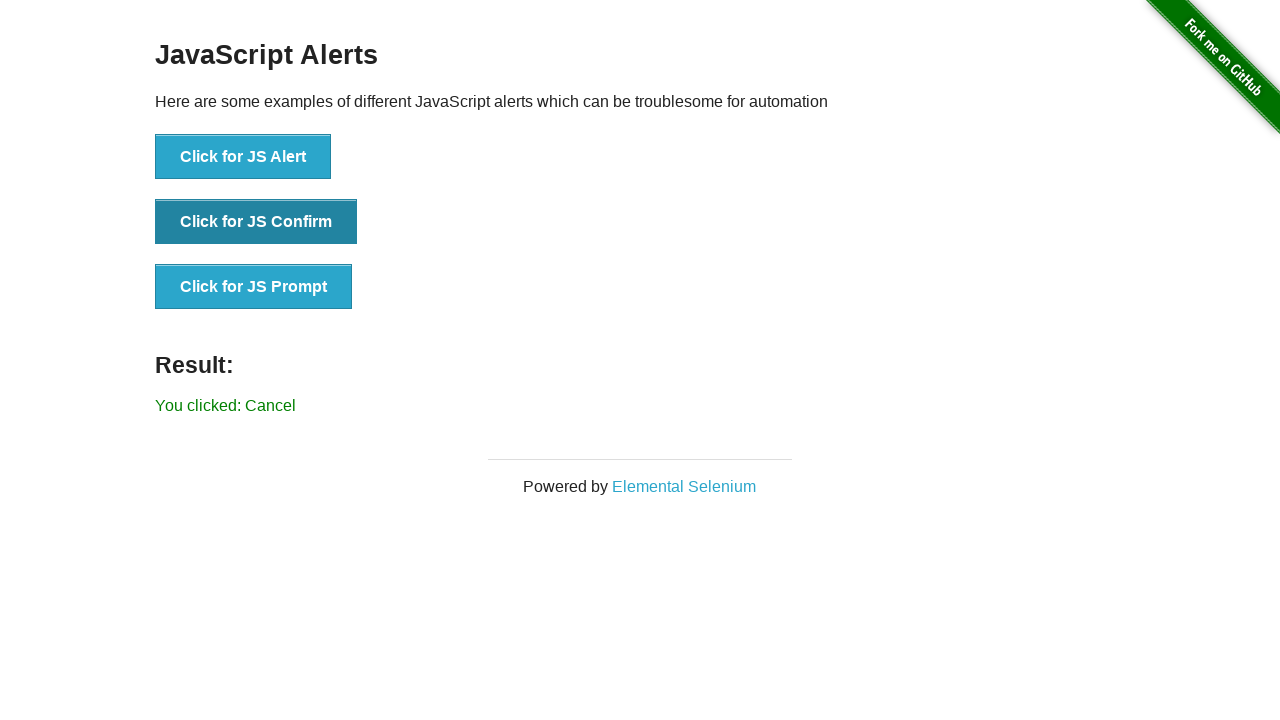

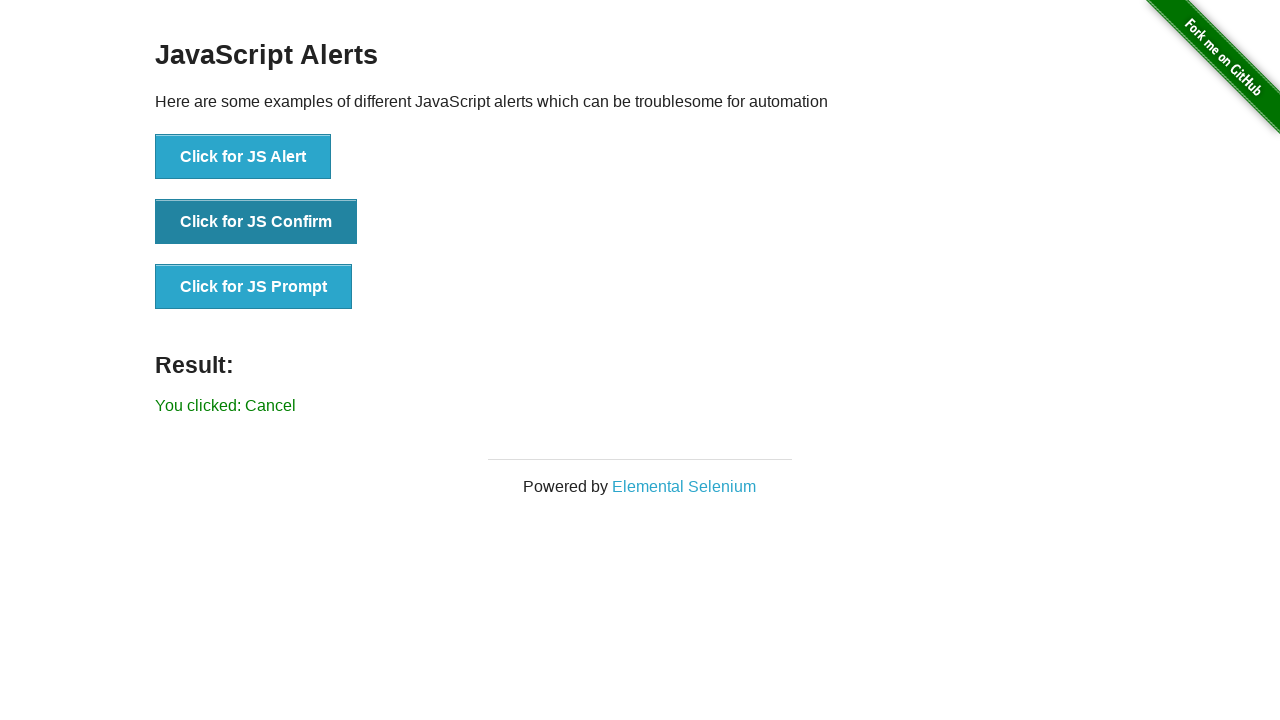